Navigates to a dashboard page and performs a horizontal scroll to the left

Starting URL: https://dashboards.handmadeinteractive.com/jasonlove/

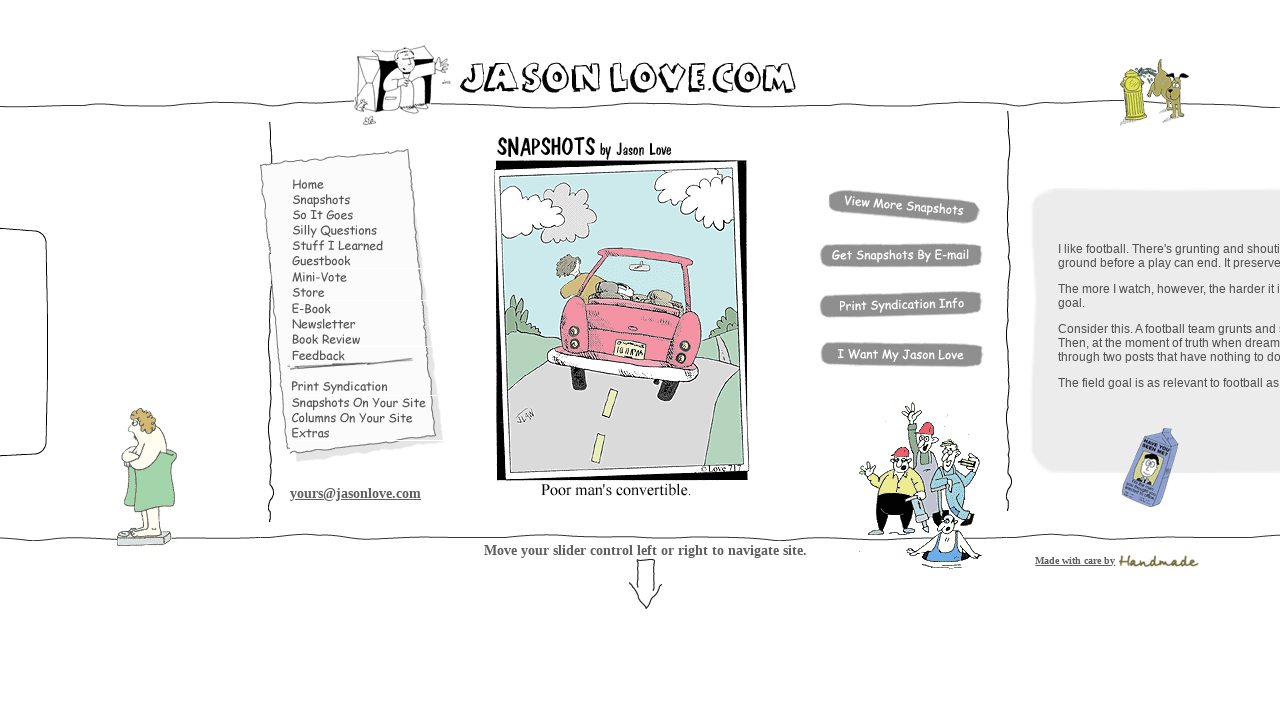

Navigated to dashboard page at https://dashboards.handmadeinteractive.com/jasonlove/
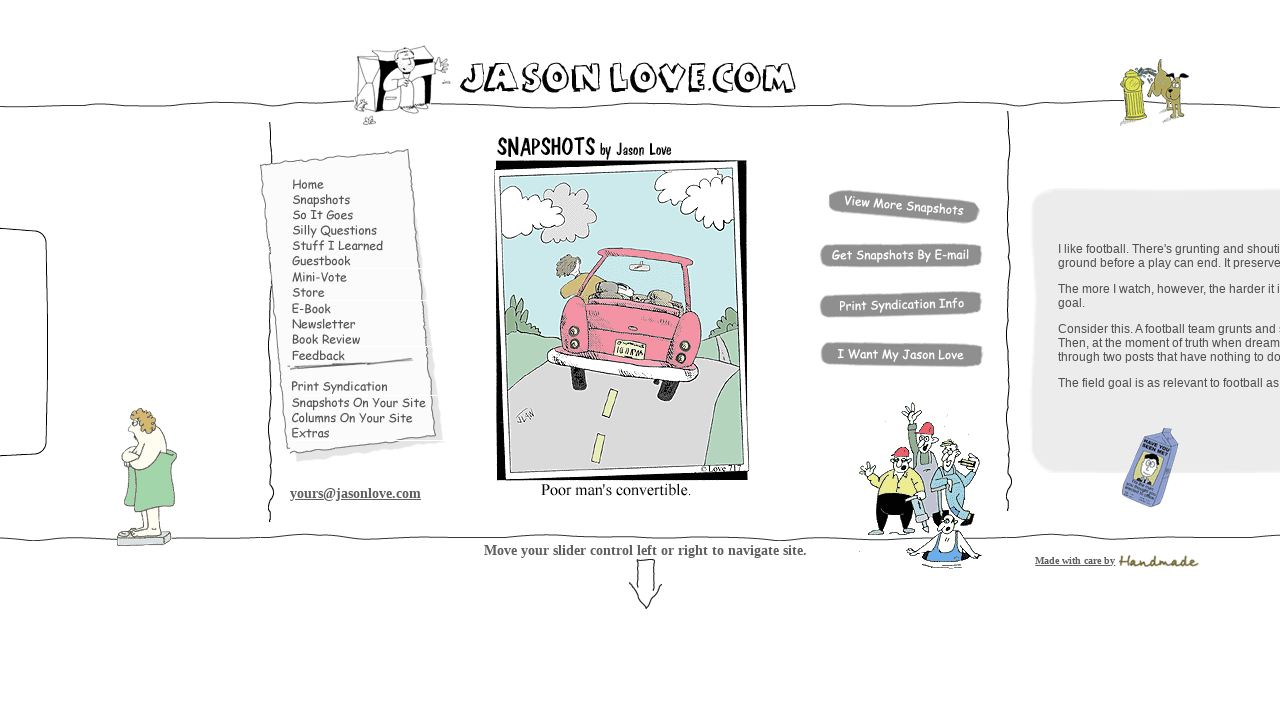

Scrolled horizontally to the left by 5000 pixels
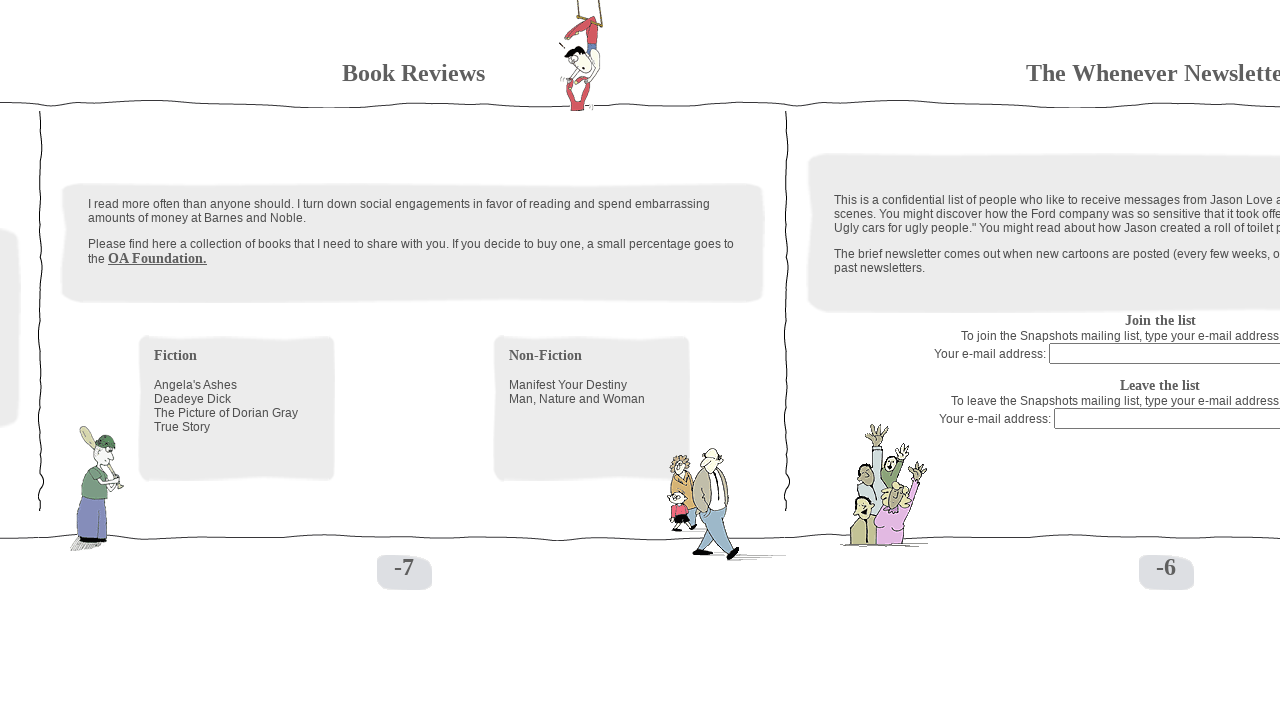

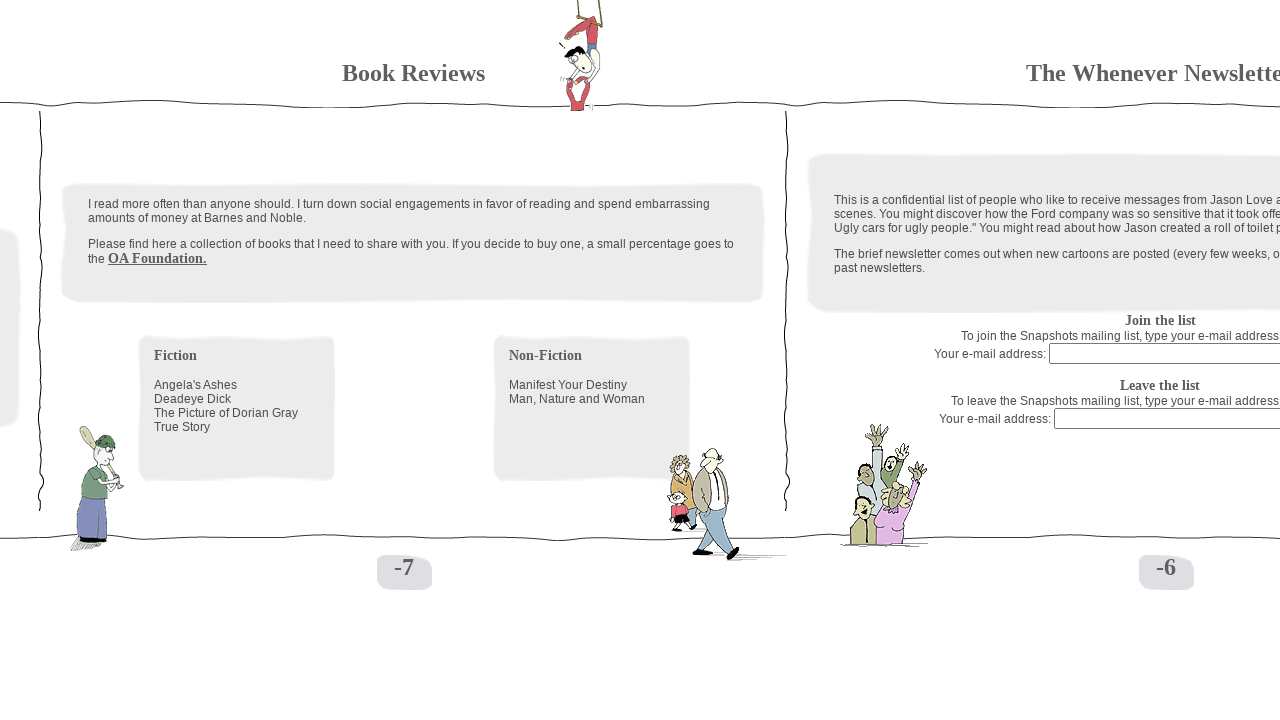